Tests dynamic loading by clicking start button and verifying Hello World text appears

Starting URL: http://the-internet.herokuapp.com/dynamic_loading/2

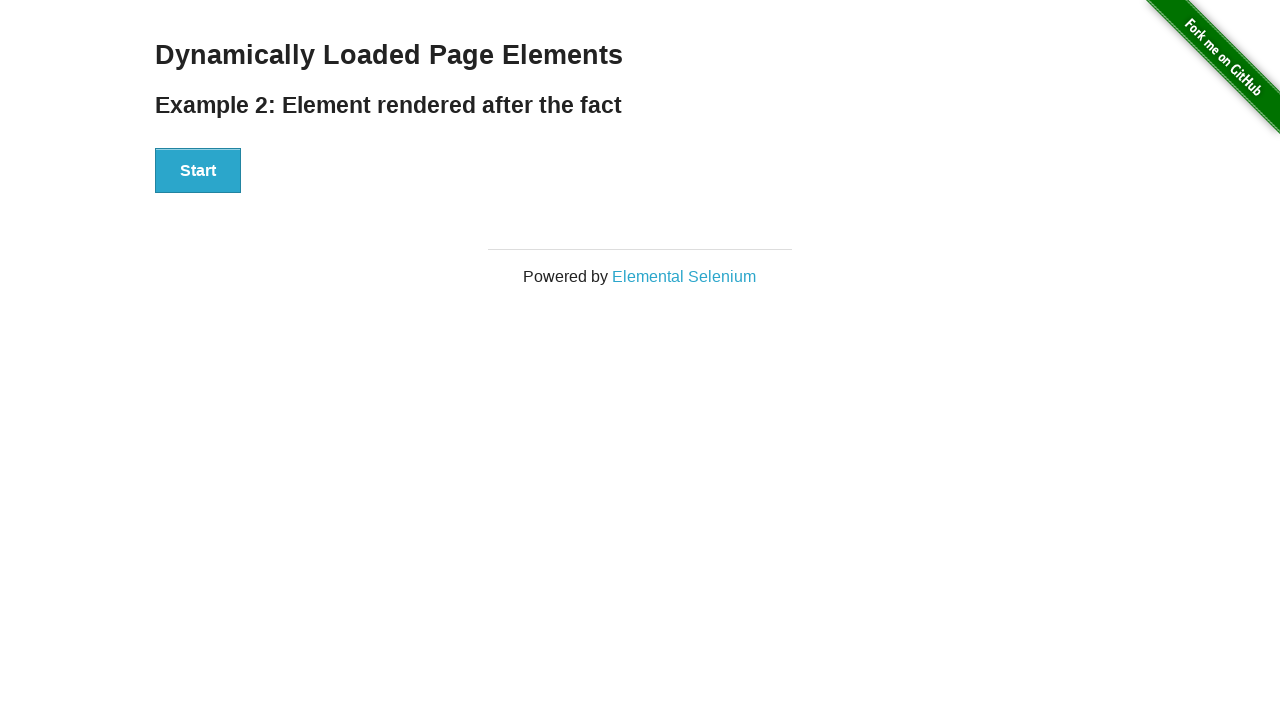

Navigated to dynamic loading test page
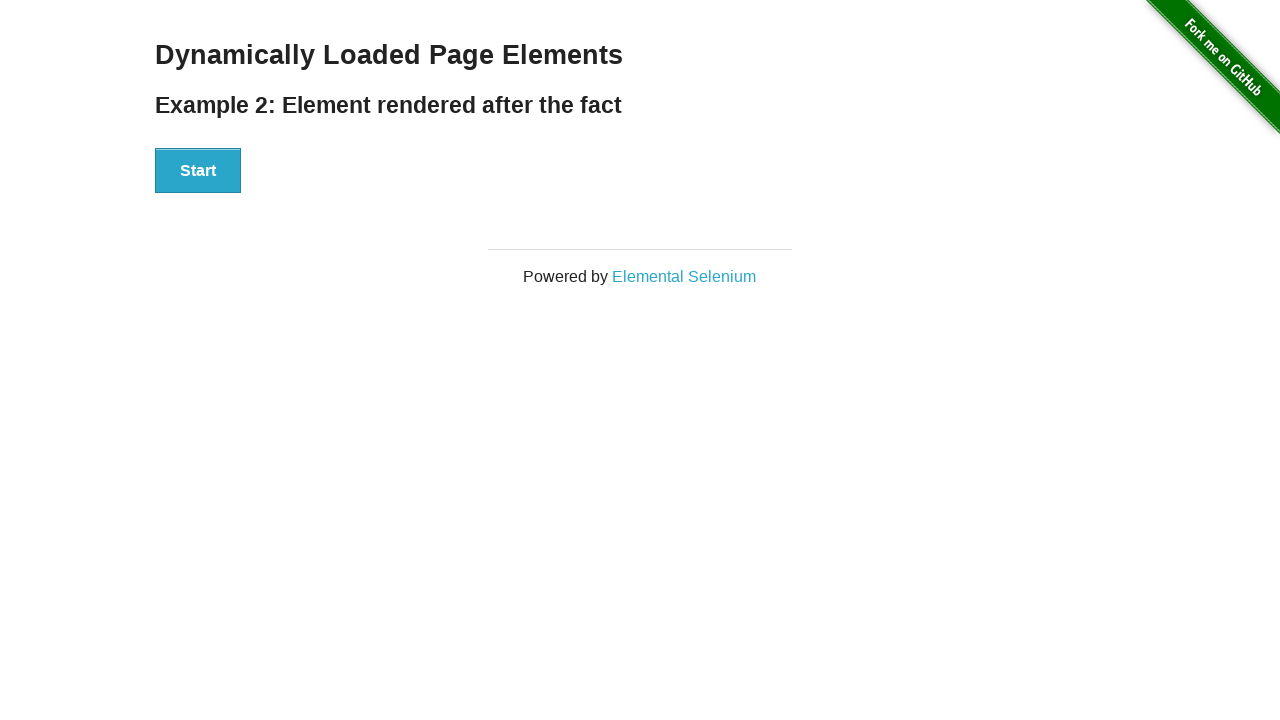

Clicked start button to trigger dynamic loading at (198, 171) on xpath=//div[@id='start']/button
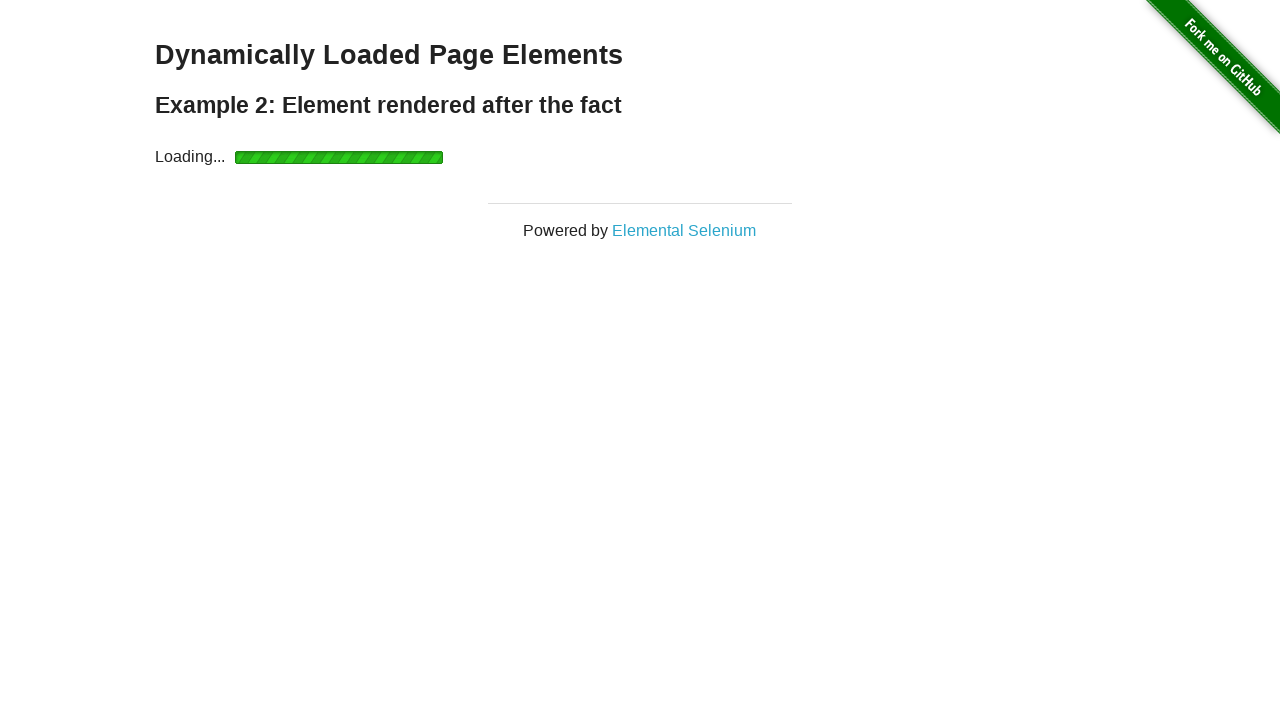

Hello World text appeared after dynamic loading completed
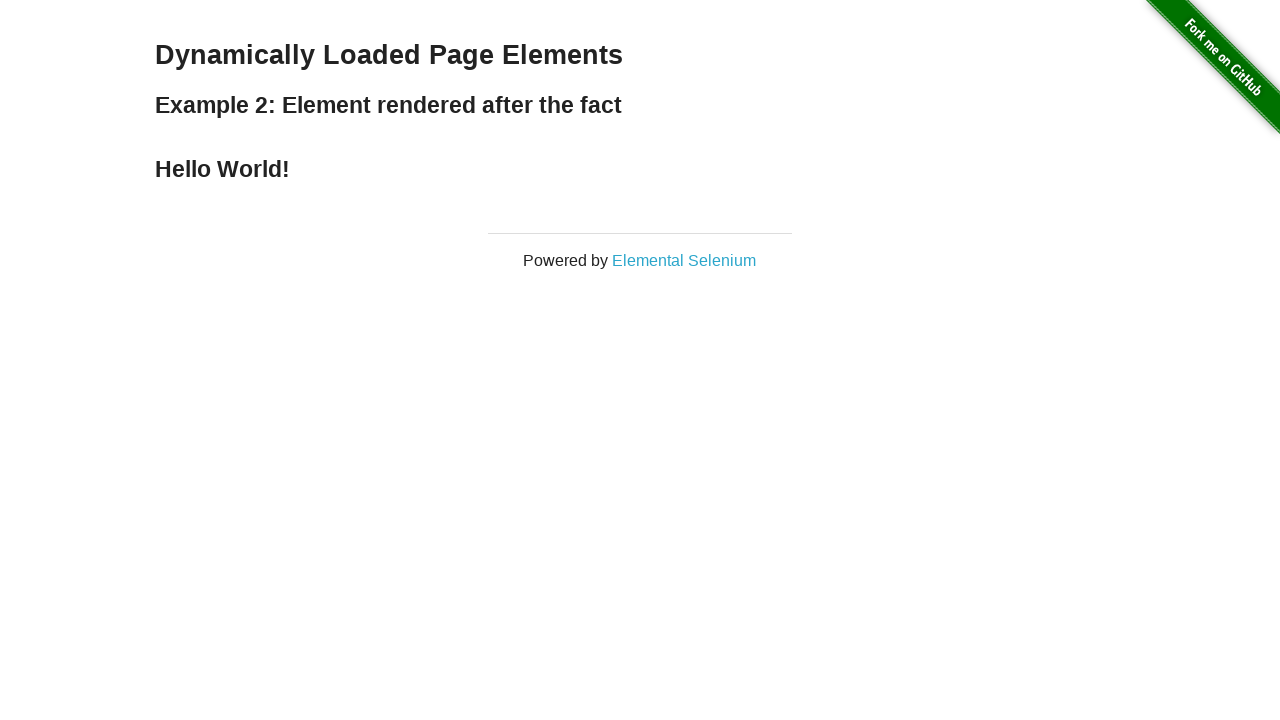

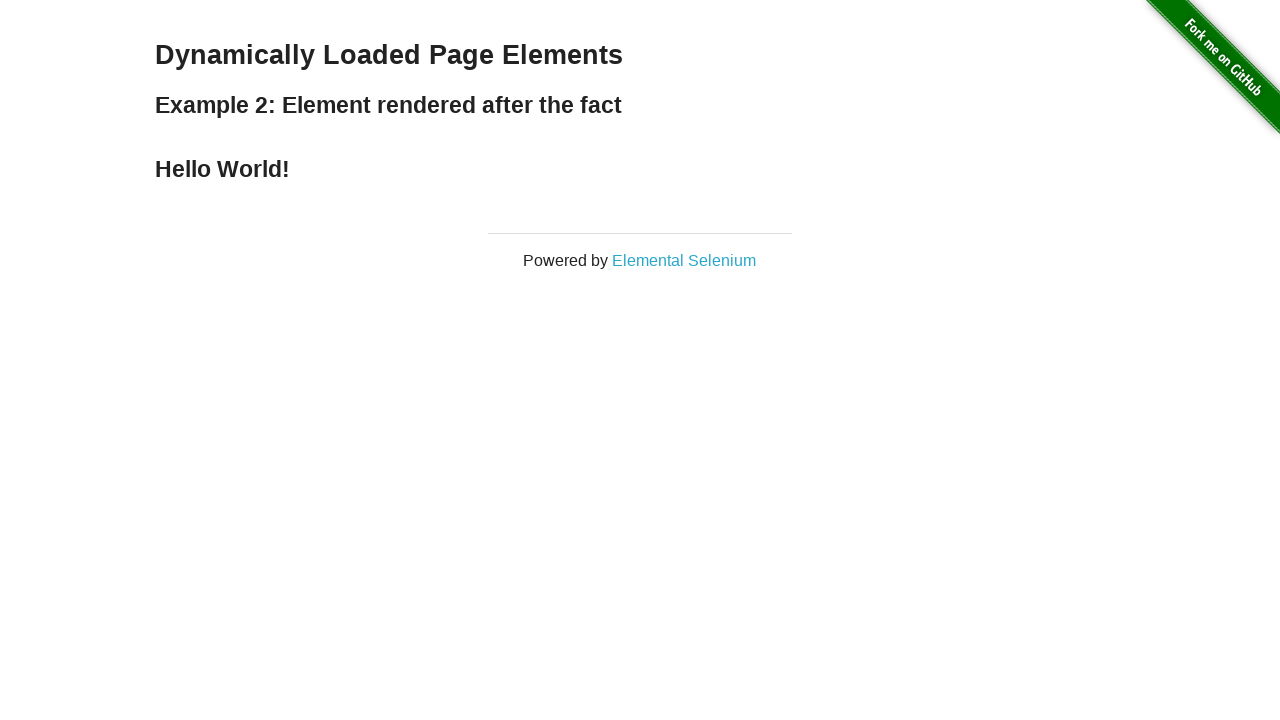